Tests add/remove elements functionality by clicking Add Element button, verifying Delete button appears, clicking Delete, and verifying the page header is still visible

Starting URL: https://the-internet.herokuapp.com/add_remove_elements/

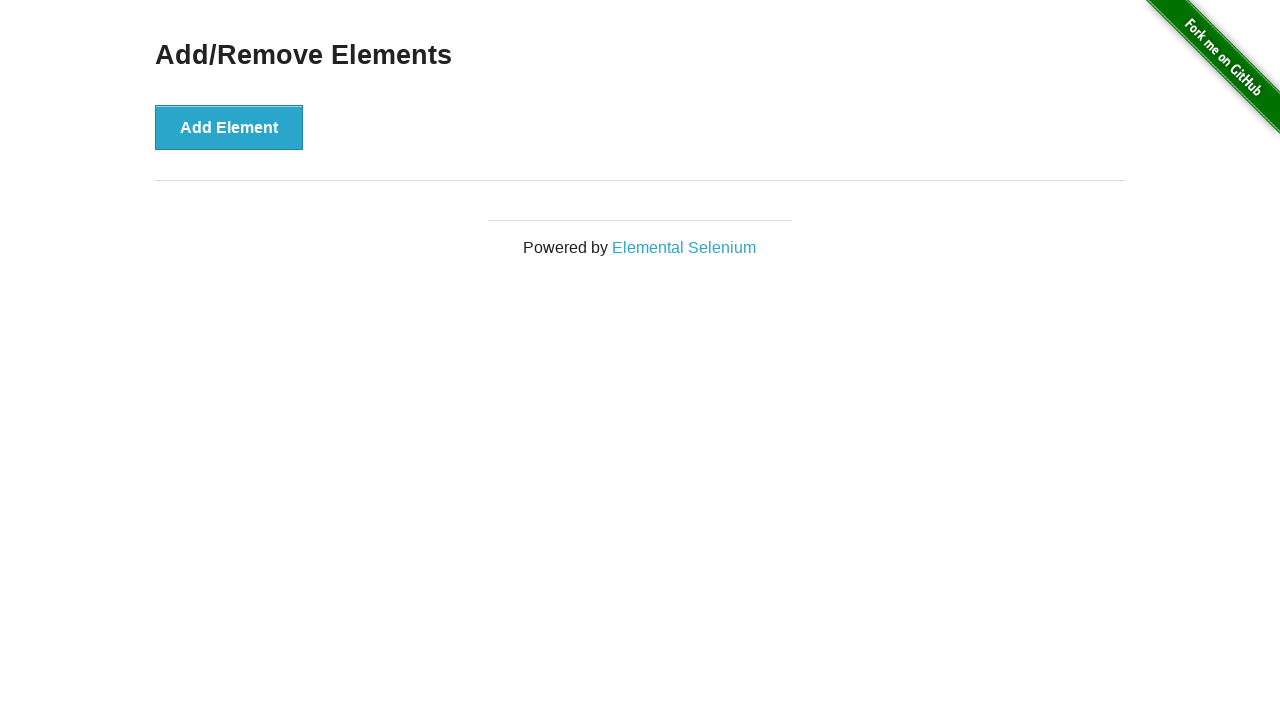

Clicked Add Element button at (229, 127) on button[onclick='addElement()']
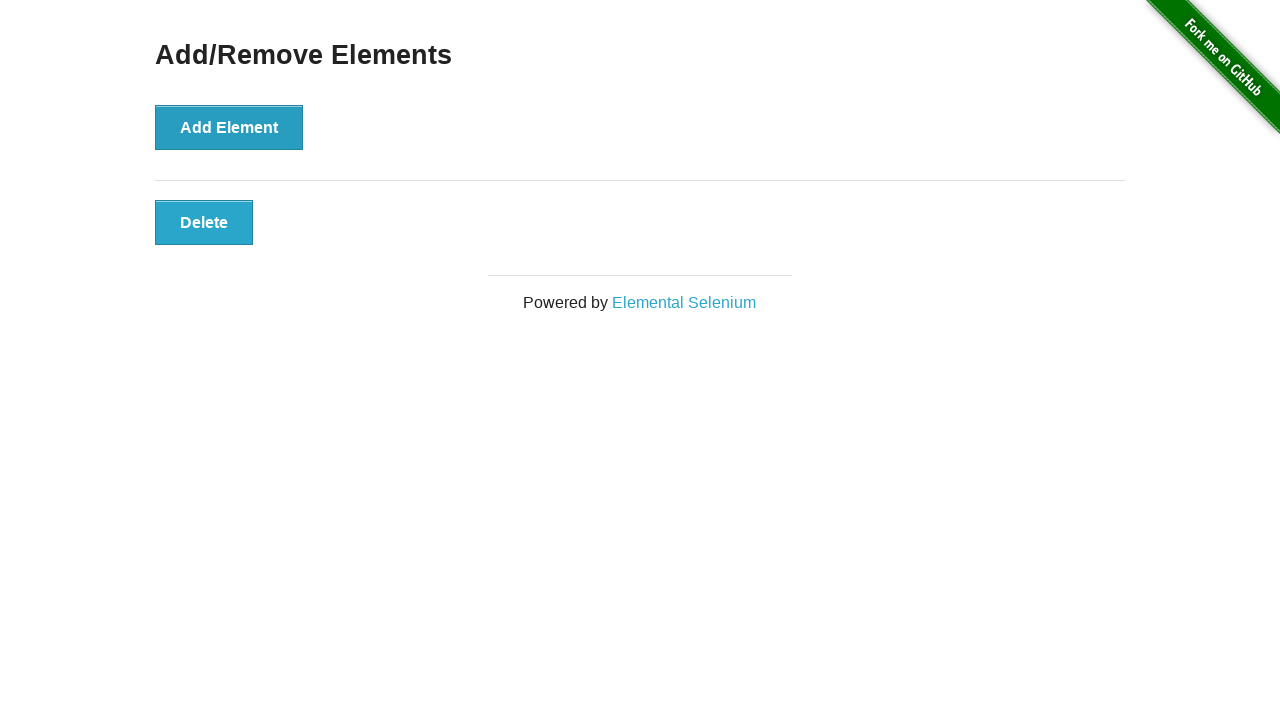

Delete button appeared after adding element
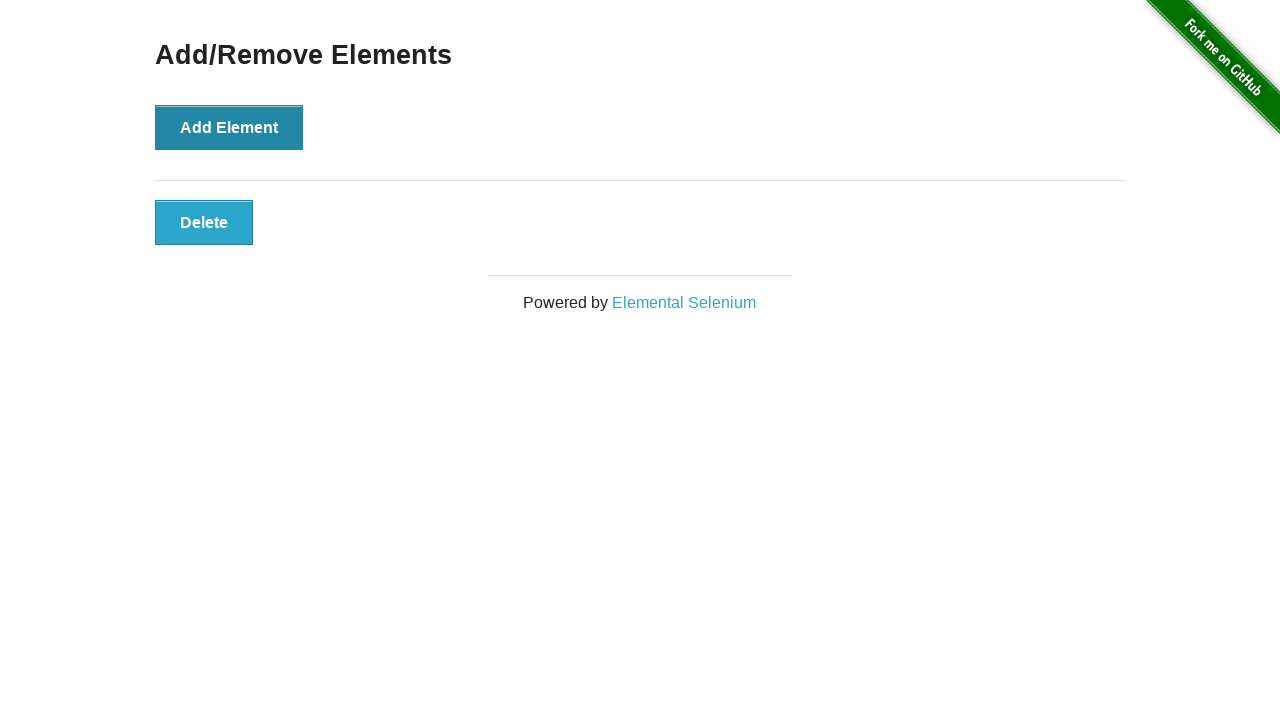

Verified Delete button is visible
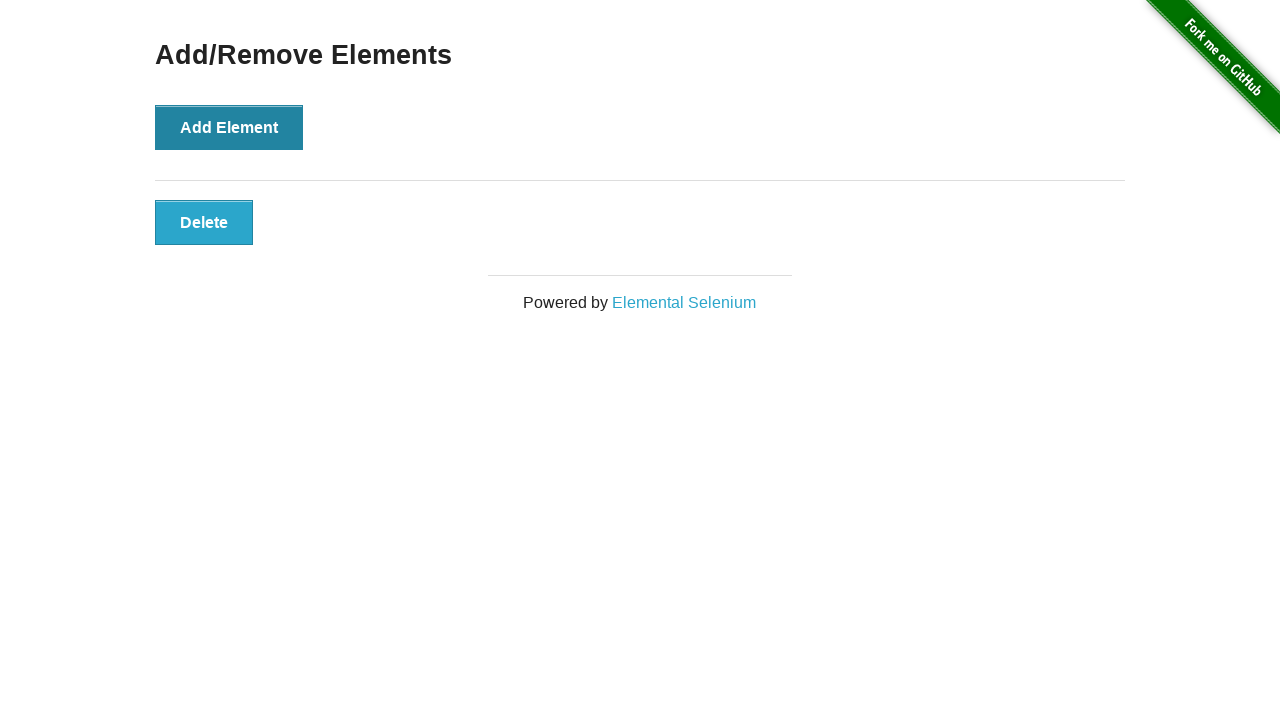

Clicked Delete button to remove element at (204, 222) on button.added-manually
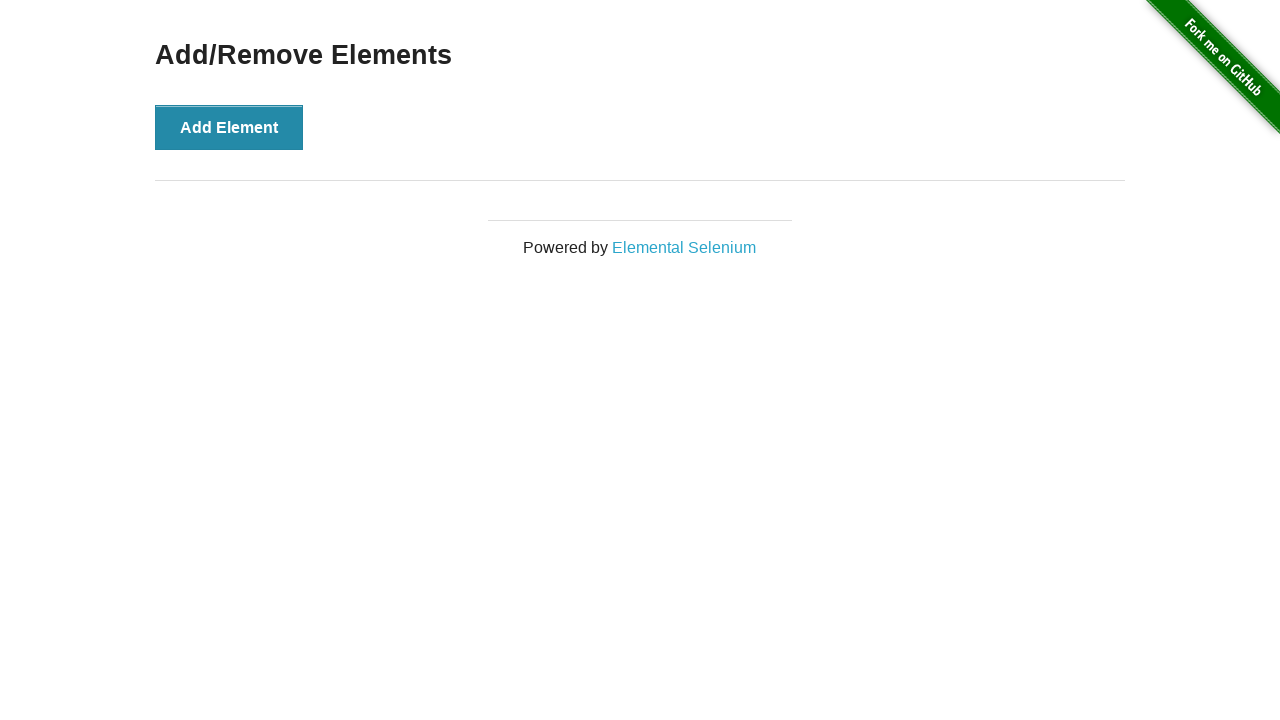

Verified Add/Remove Elements header is still visible after deletion
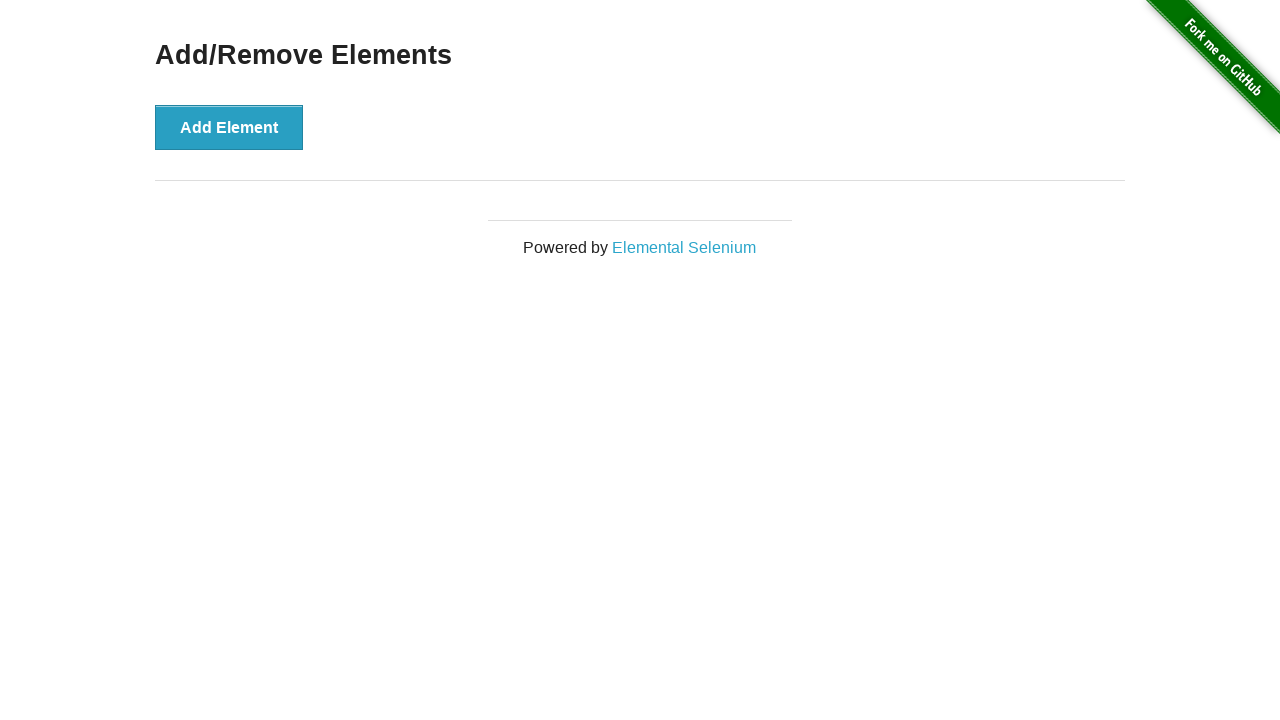

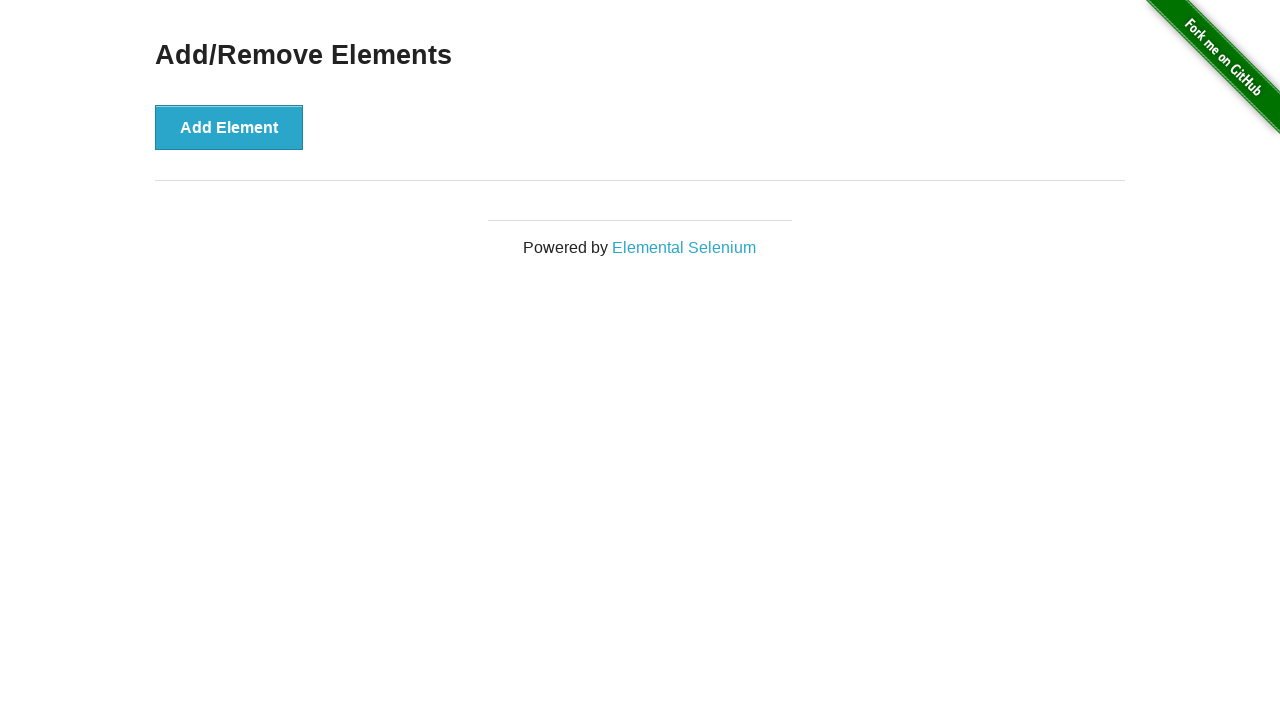